Waits until a paragraph element has a specific color style attribute indicating the text has changed color

Starting URL: https://kristinek.github.io/site/examples/sync

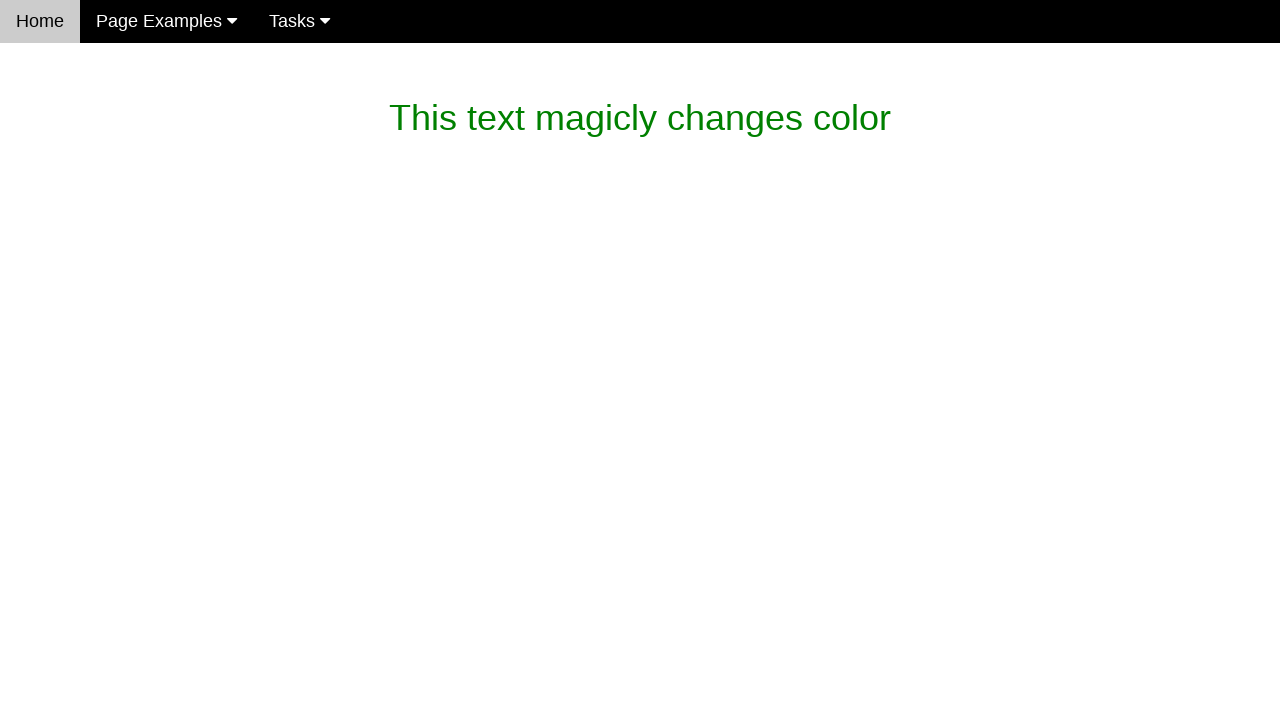

Waited for paragraph element to have color style rgb(119, 119, 119)
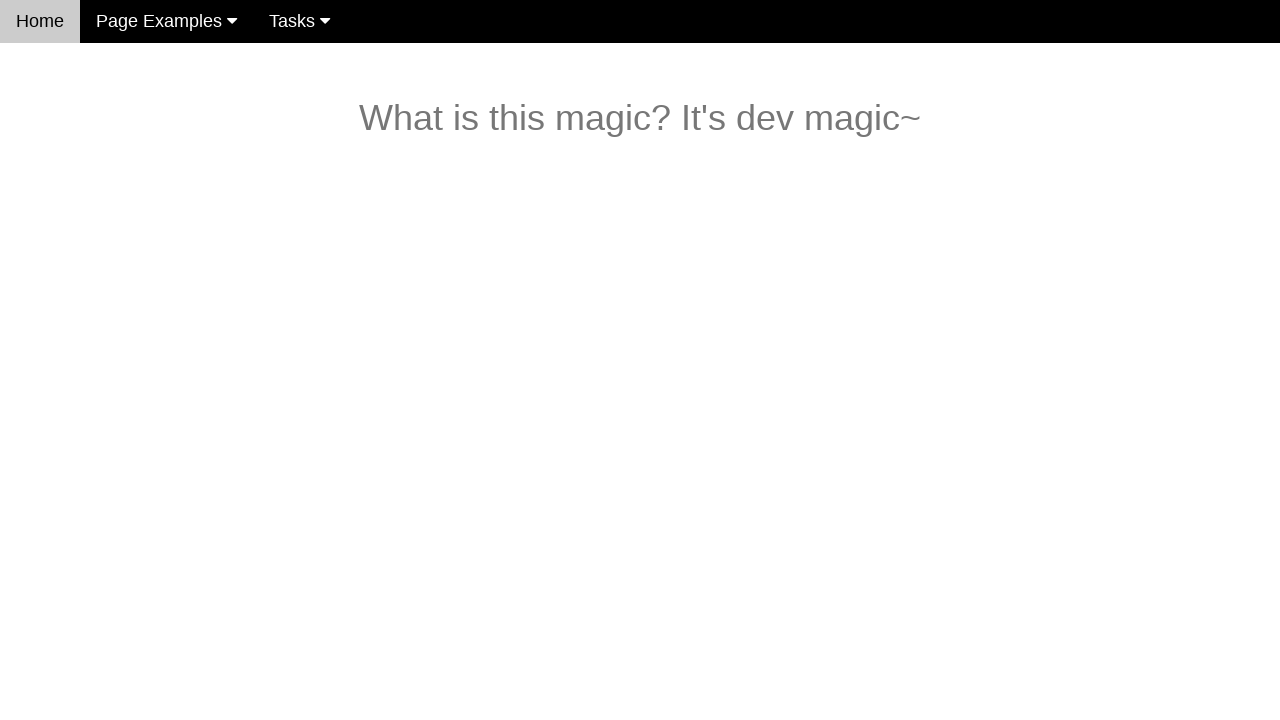

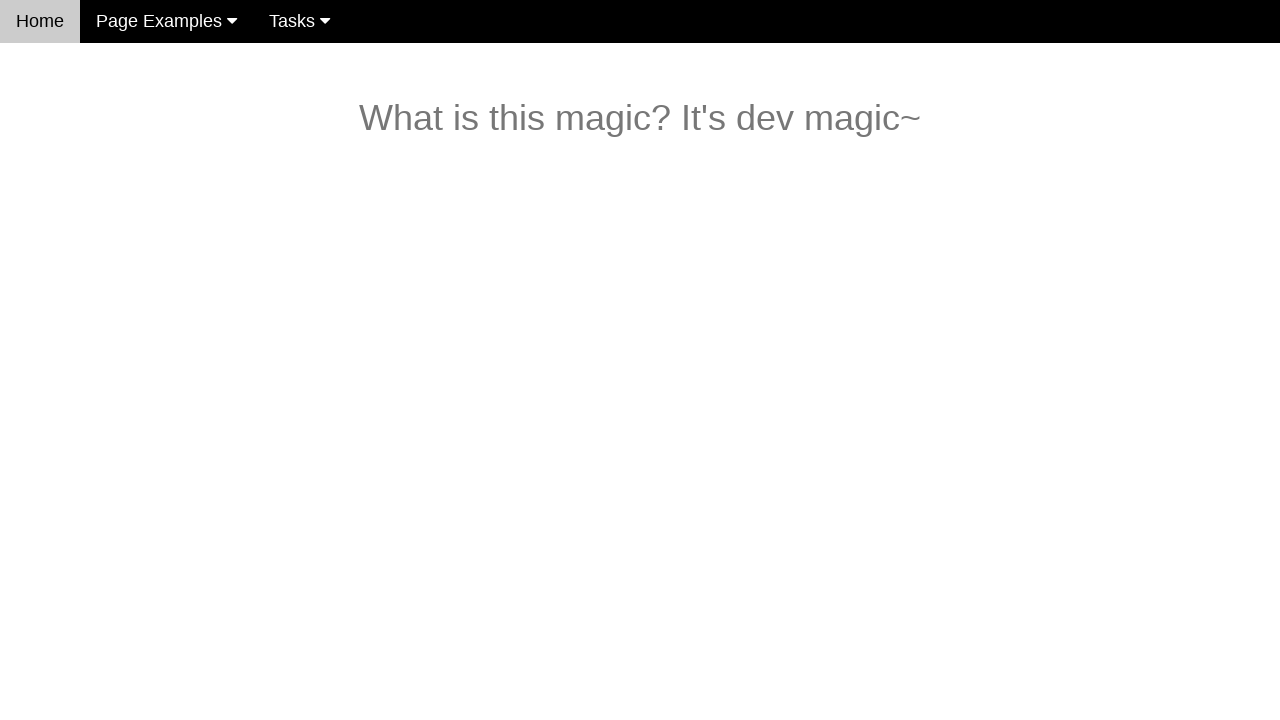